Tests form validation by navigating to Submit New Language page and clicking submit without filling any fields, then verifying the error message is displayed

Starting URL: https://www.99-bottles-of-beer.net/

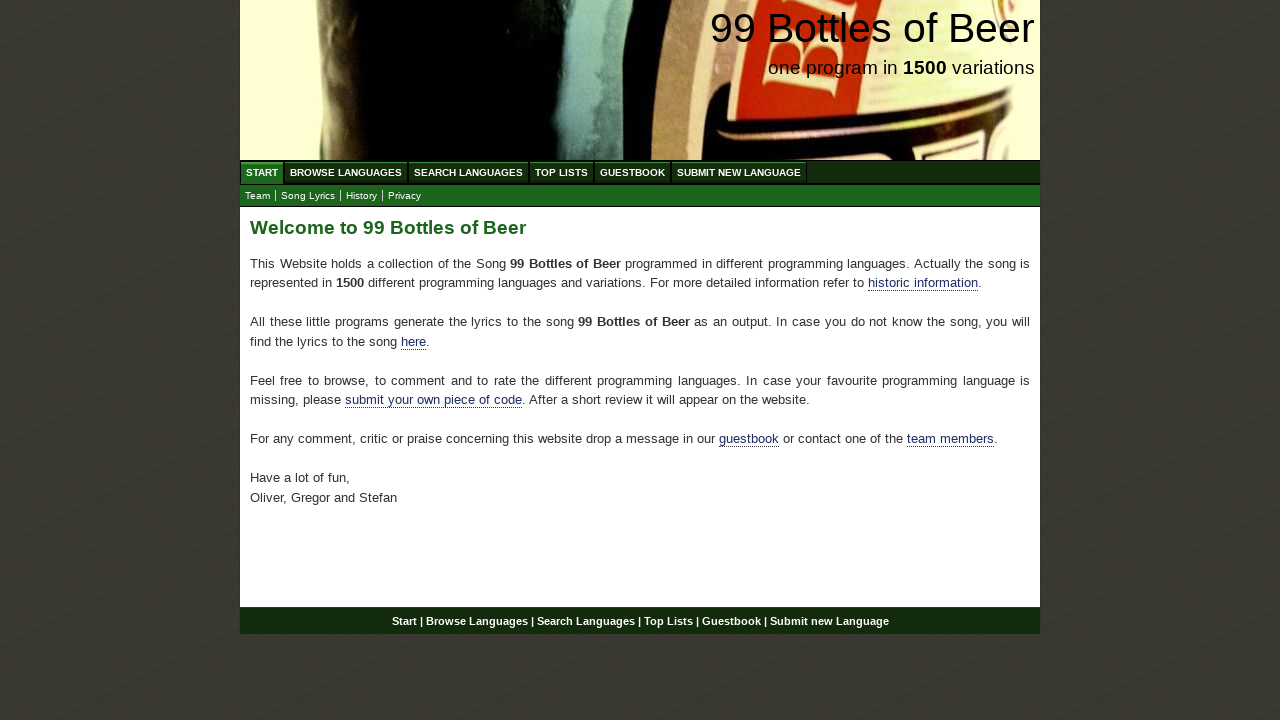

Clicked on Submit New Language menu item at (739, 172) on xpath=//ul[@id='menu']//li/a[@href='/submitnewlanguage.html']
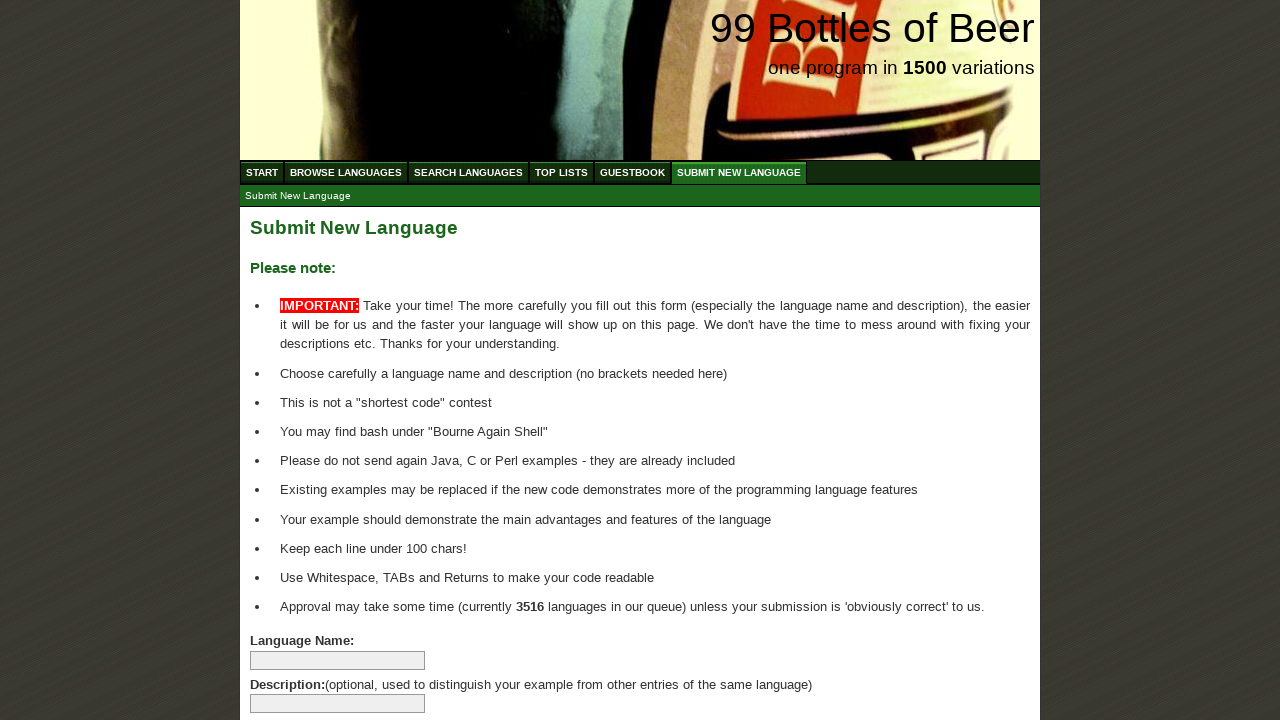

Clicked Submit Language button without filling any fields at (294, 665) on xpath=//p/input[@name='submitlanguage']
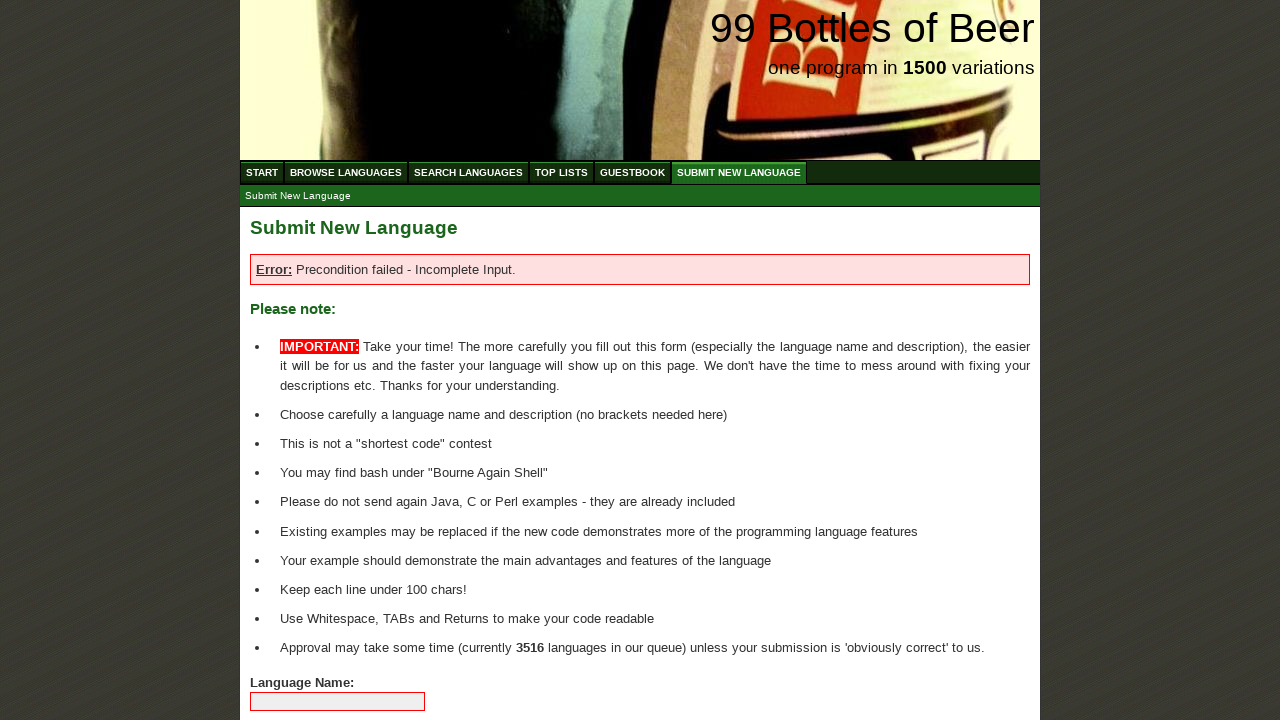

Error message displayed on form validation
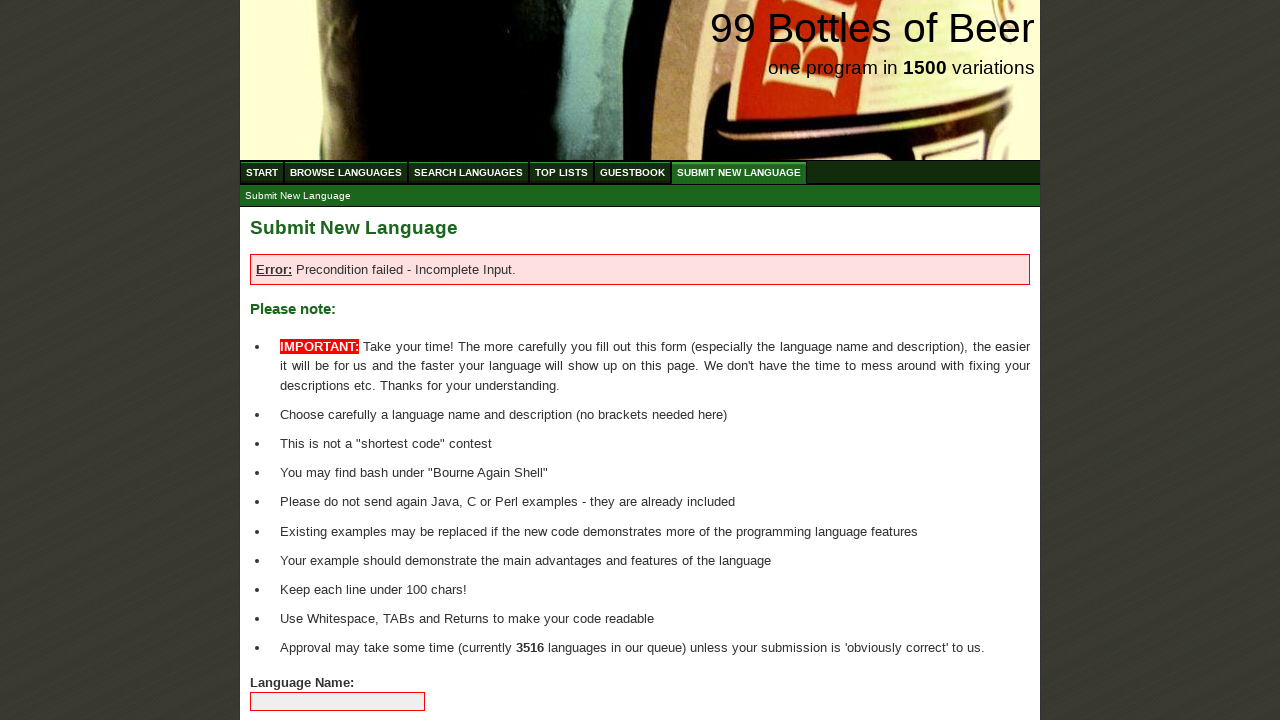

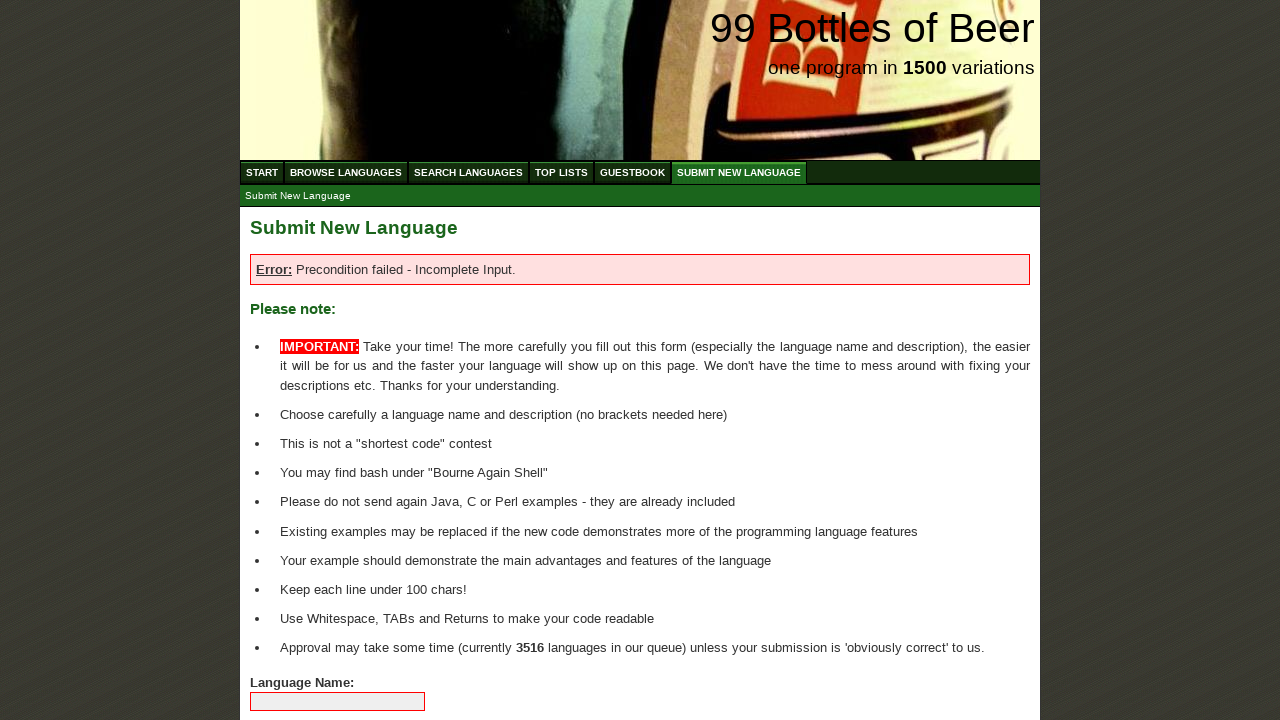